Tests the dynamic loading functionality on the-internet.herokuapp.com by navigating to the Dynamic Loading page, selecting Example 2, clicking the start button, and verifying that a dynamically loaded element appears.

Starting URL: https://the-internet.herokuapp.com/

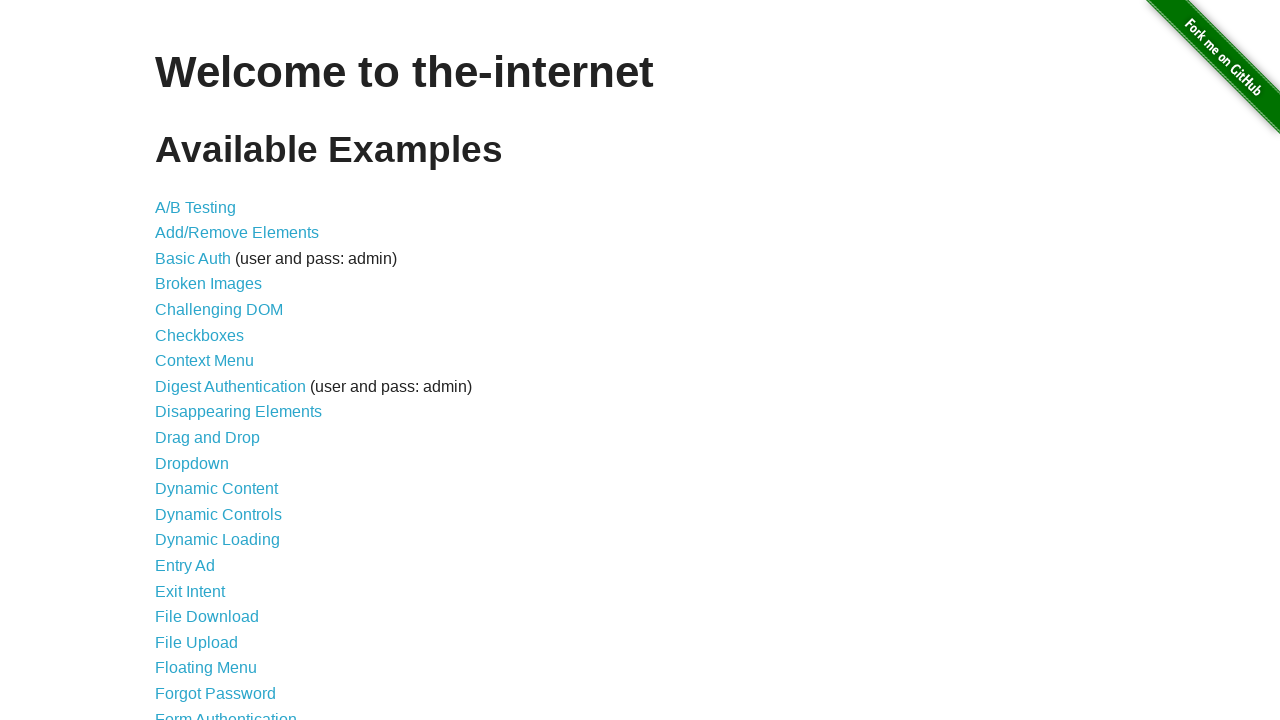

Verified page title is 'The Internet'
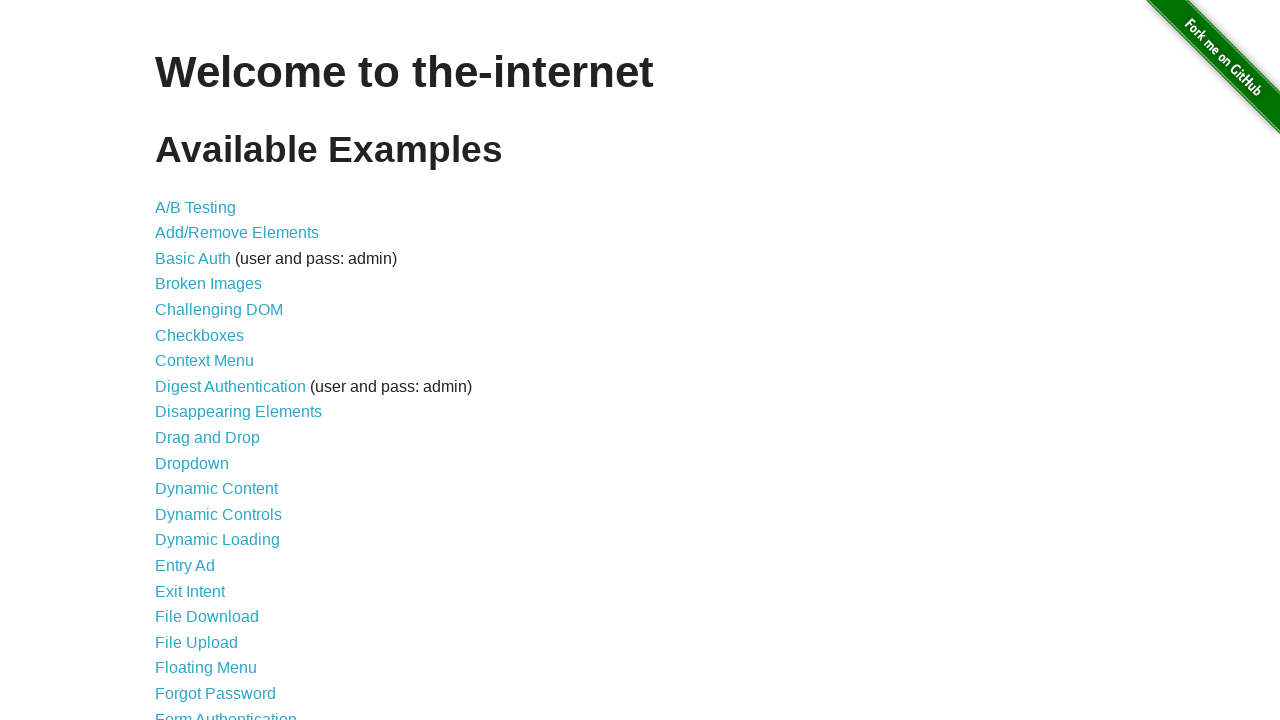

Clicked on Dynamic Loading link at (218, 540) on text=Dynamic Loading
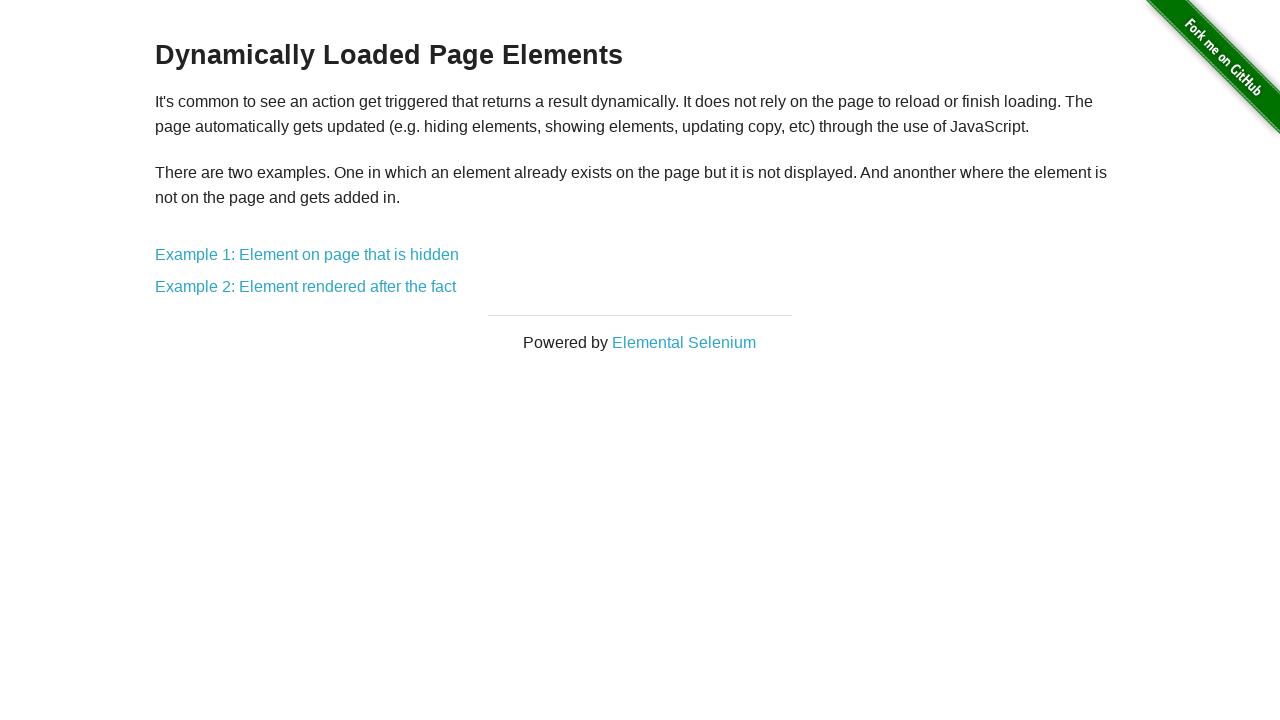

Verified Dynamic Loading page heading
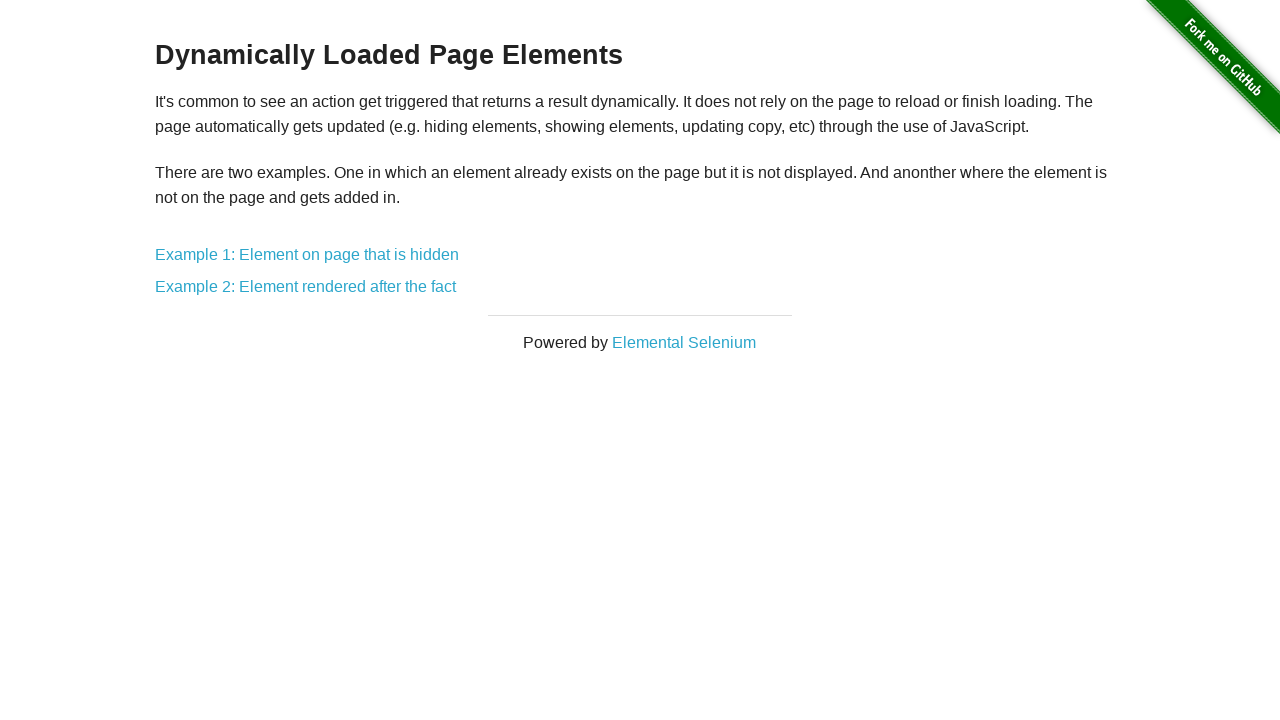

Clicked on Example 2 link at (306, 287) on text=Example 2: Element rendered after the fact
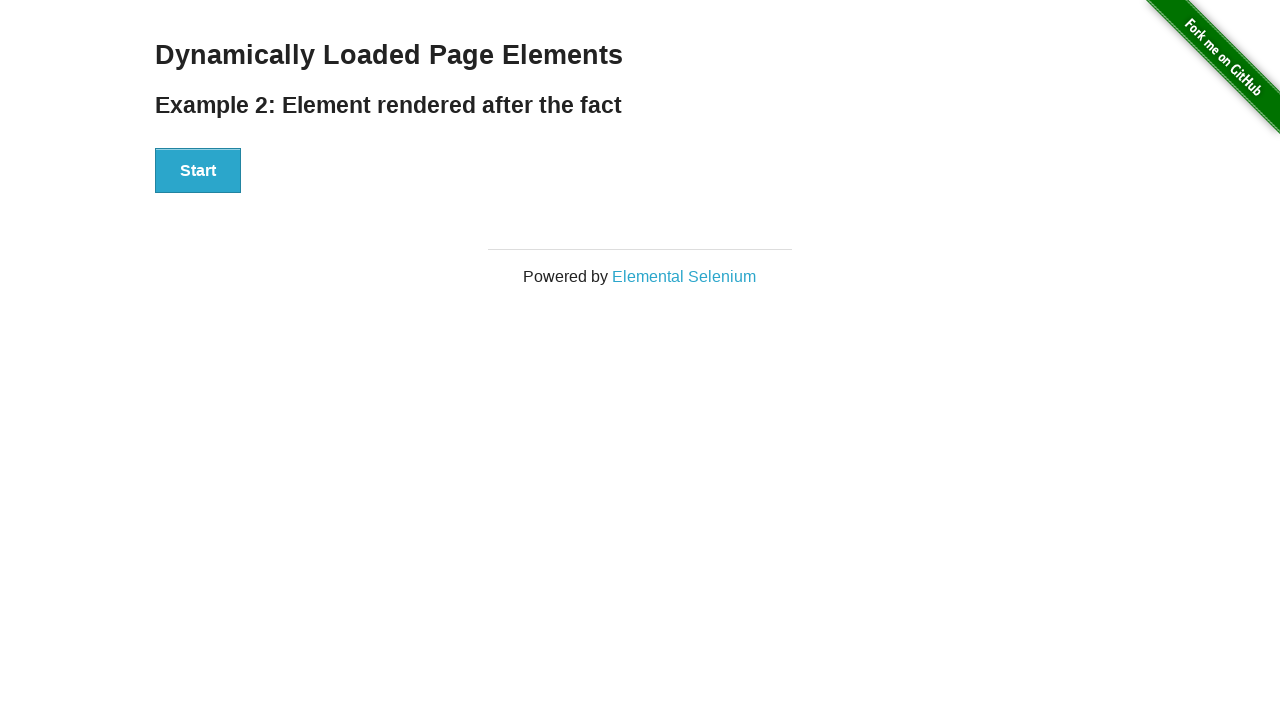

Clicked the Start button at (198, 171) on #start button
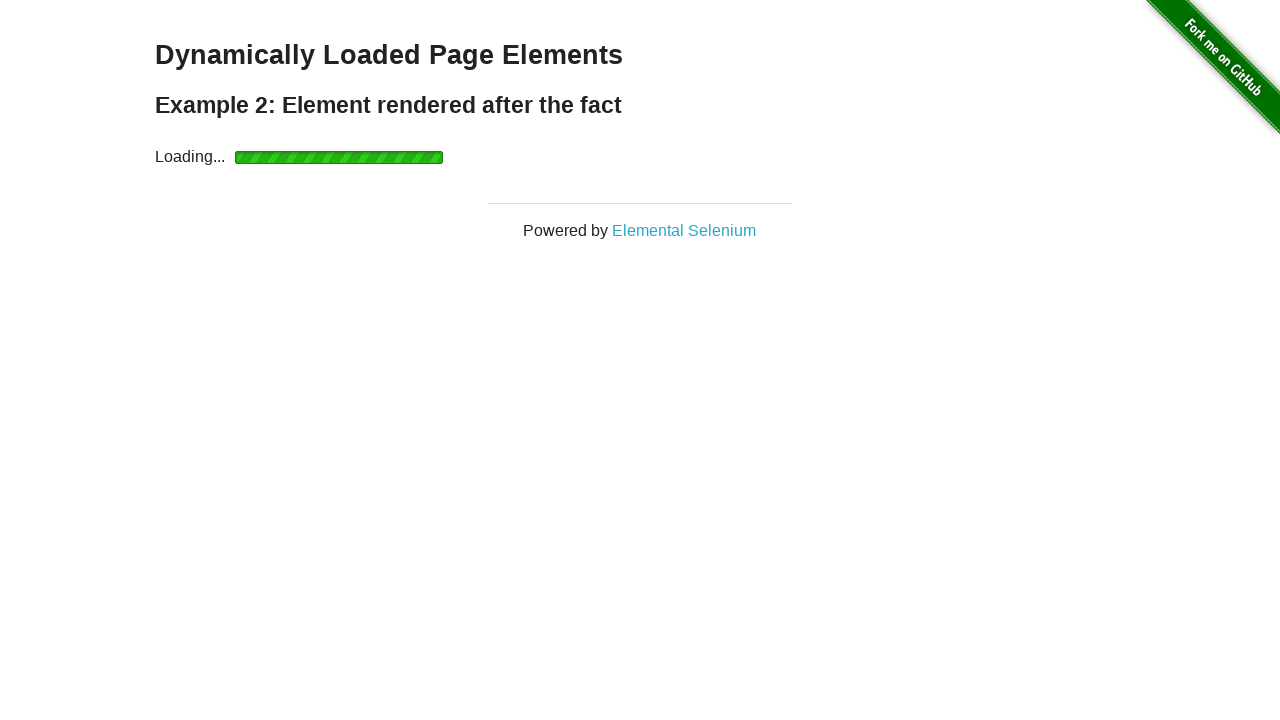

Waited for dynamically loaded element to appear
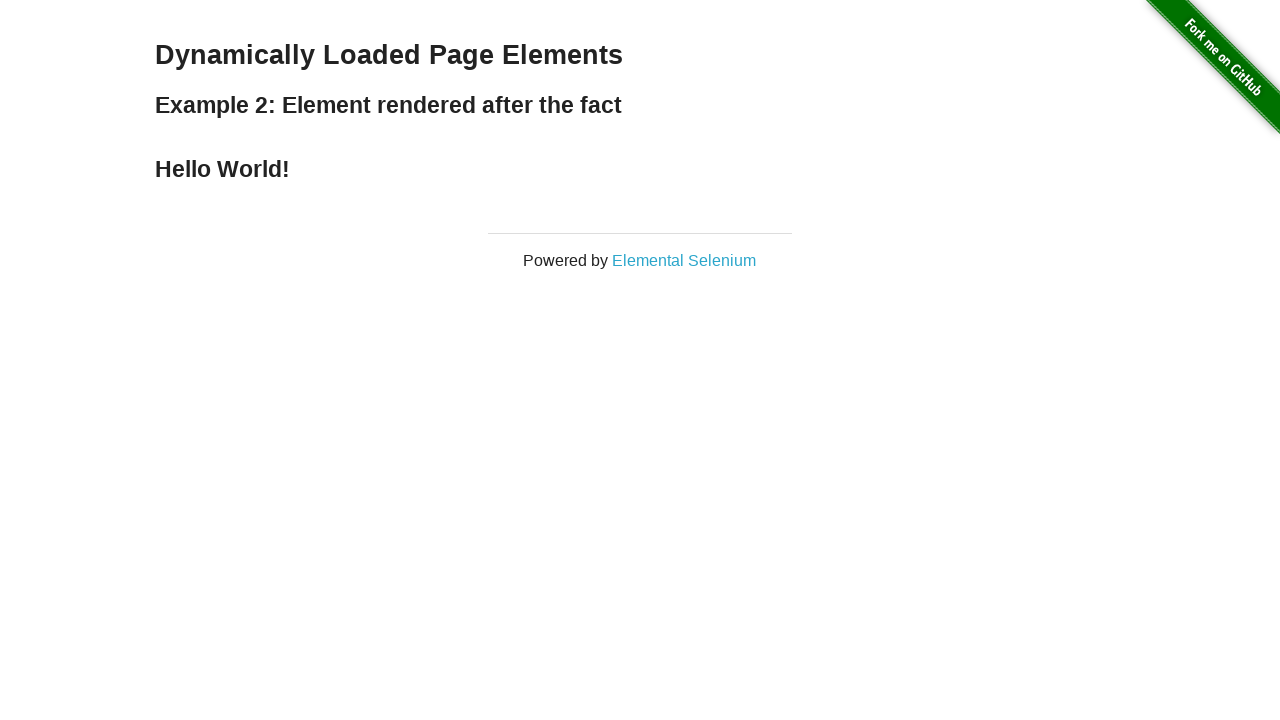

Retrieved loaded text: Hello World!
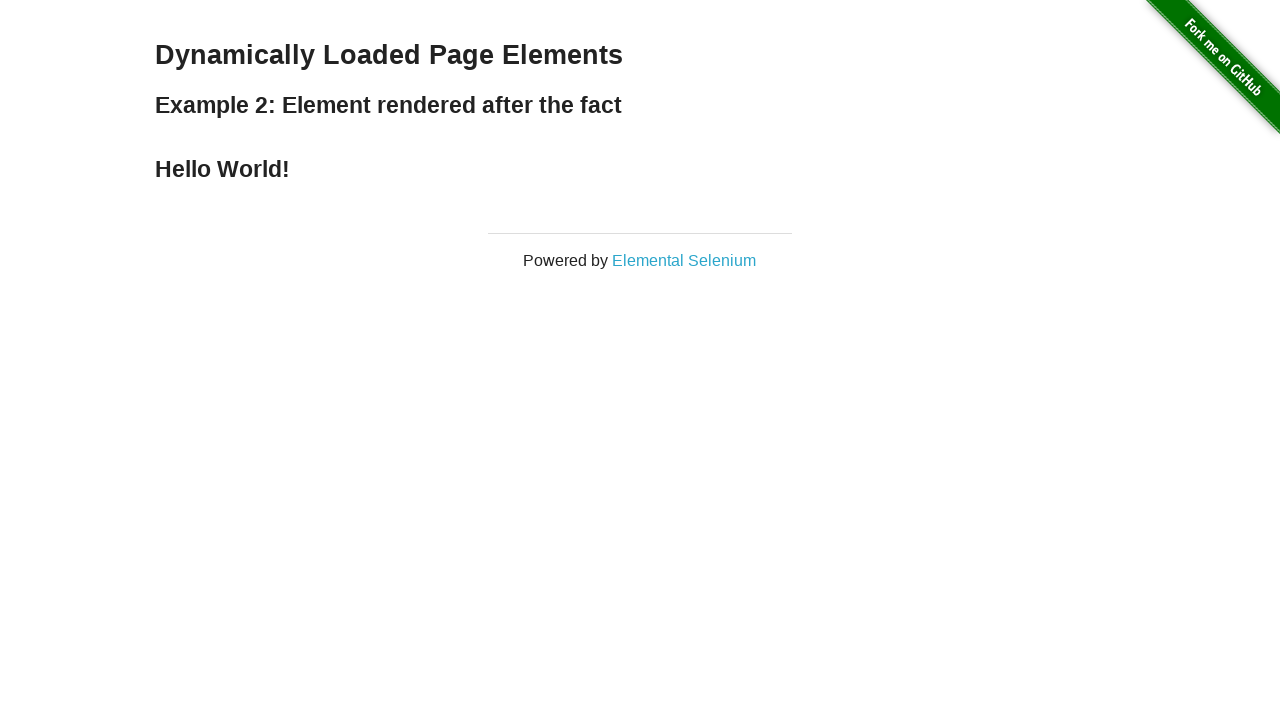

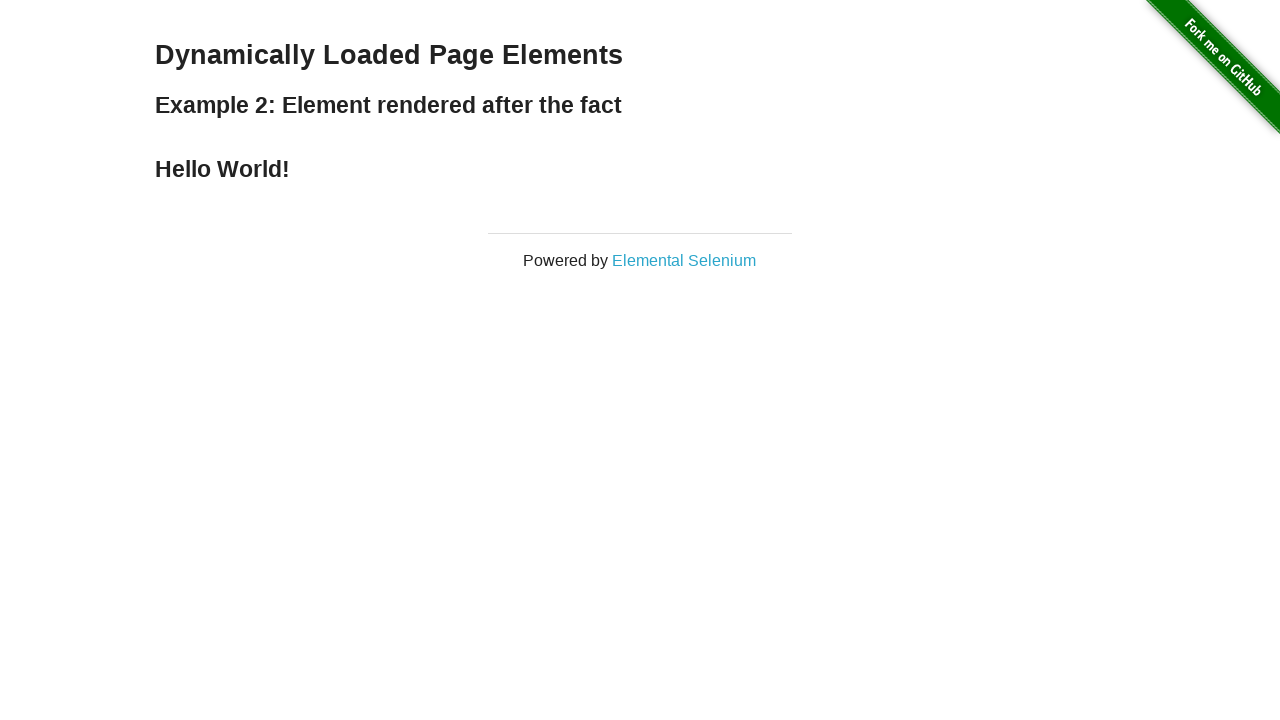